Navigates to the Microsoft Azure homepage and maximizes the browser window

Starting URL: https://azure.microsoft.com

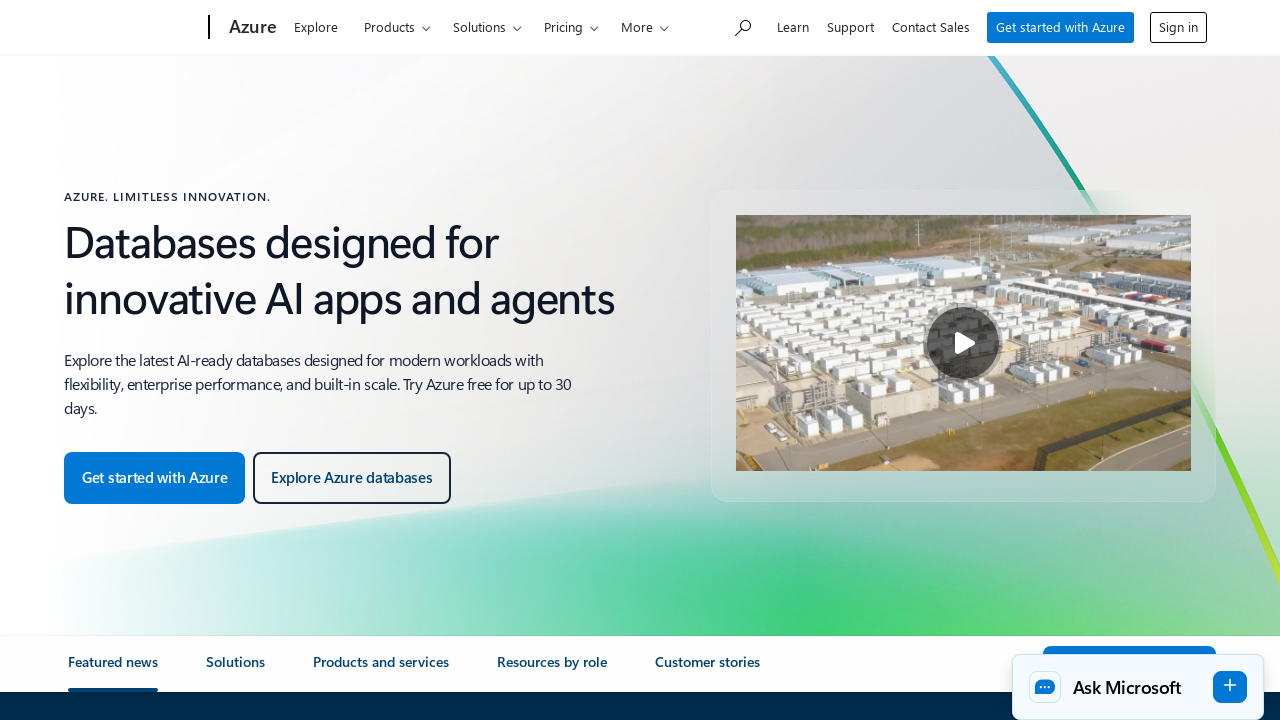

Set browser viewport to 1920x1080
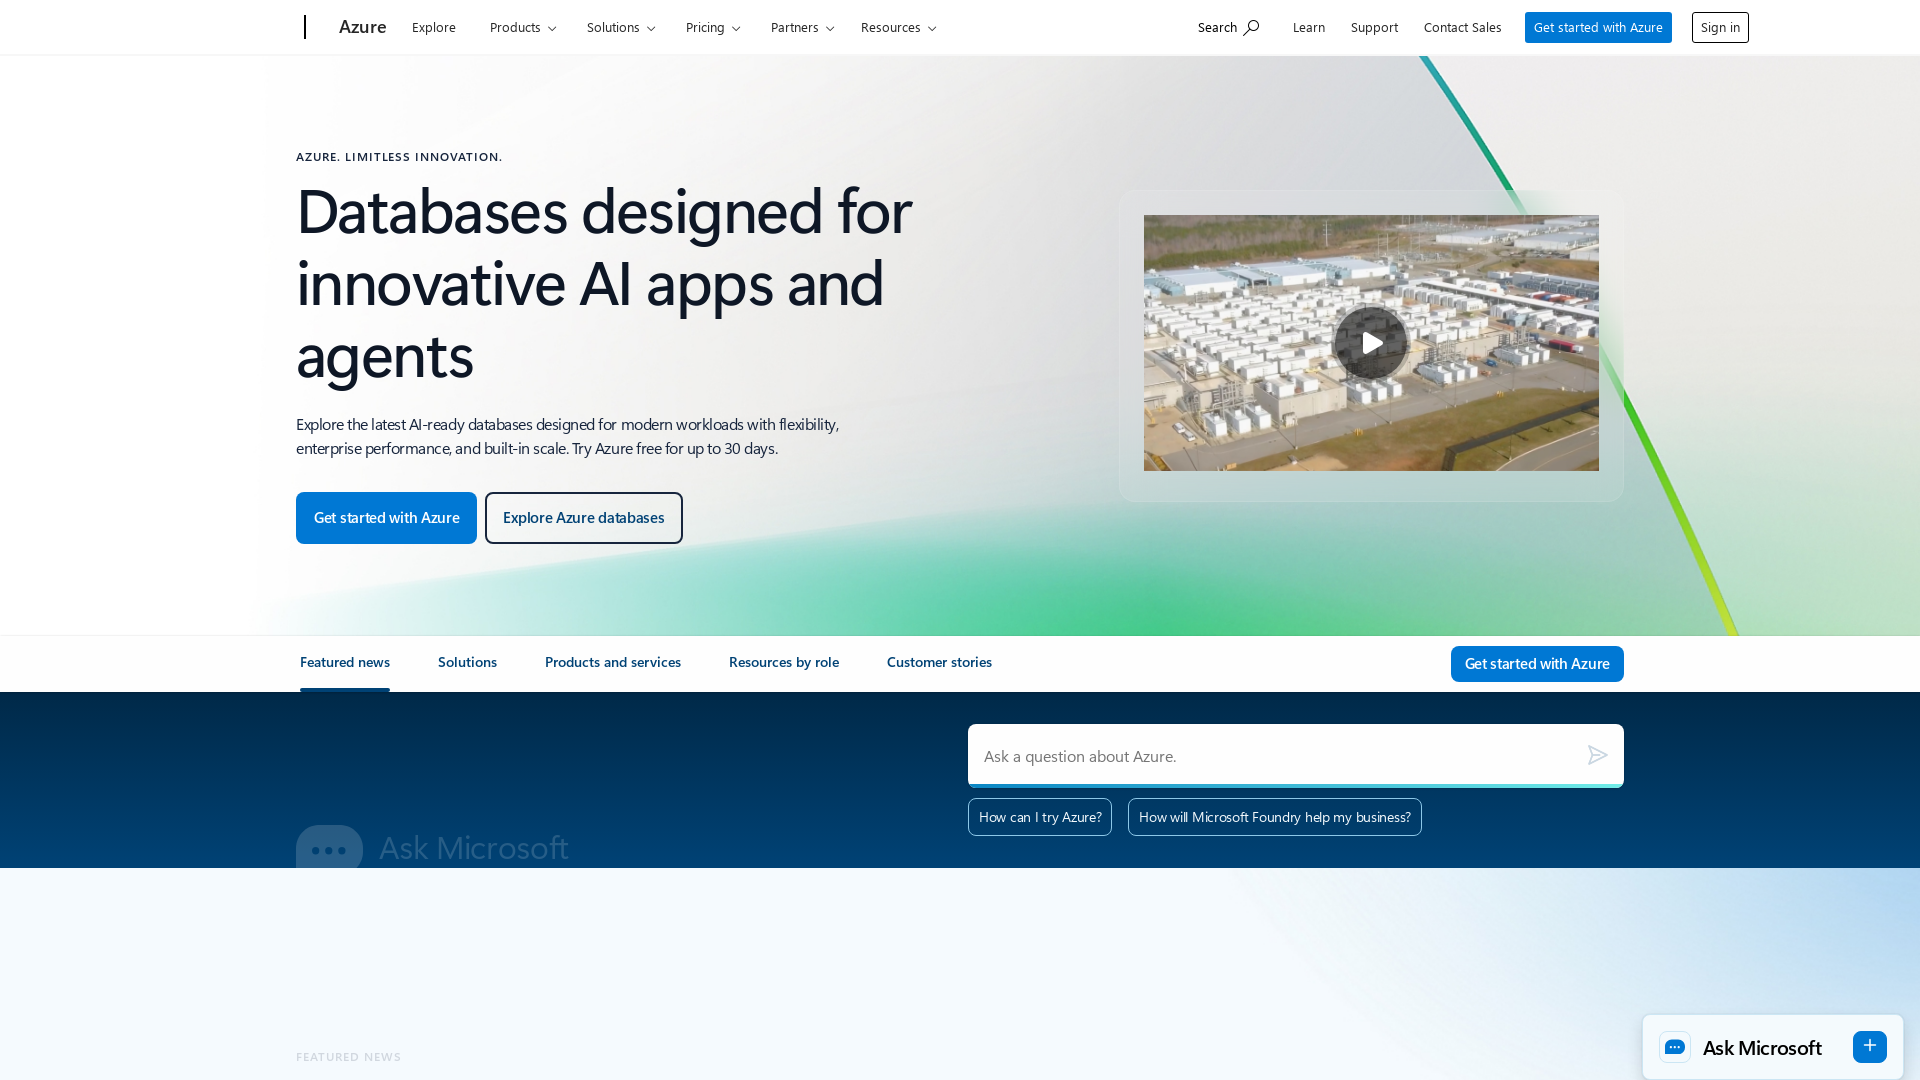

Microsoft Azure homepage loaded and DOM content ready
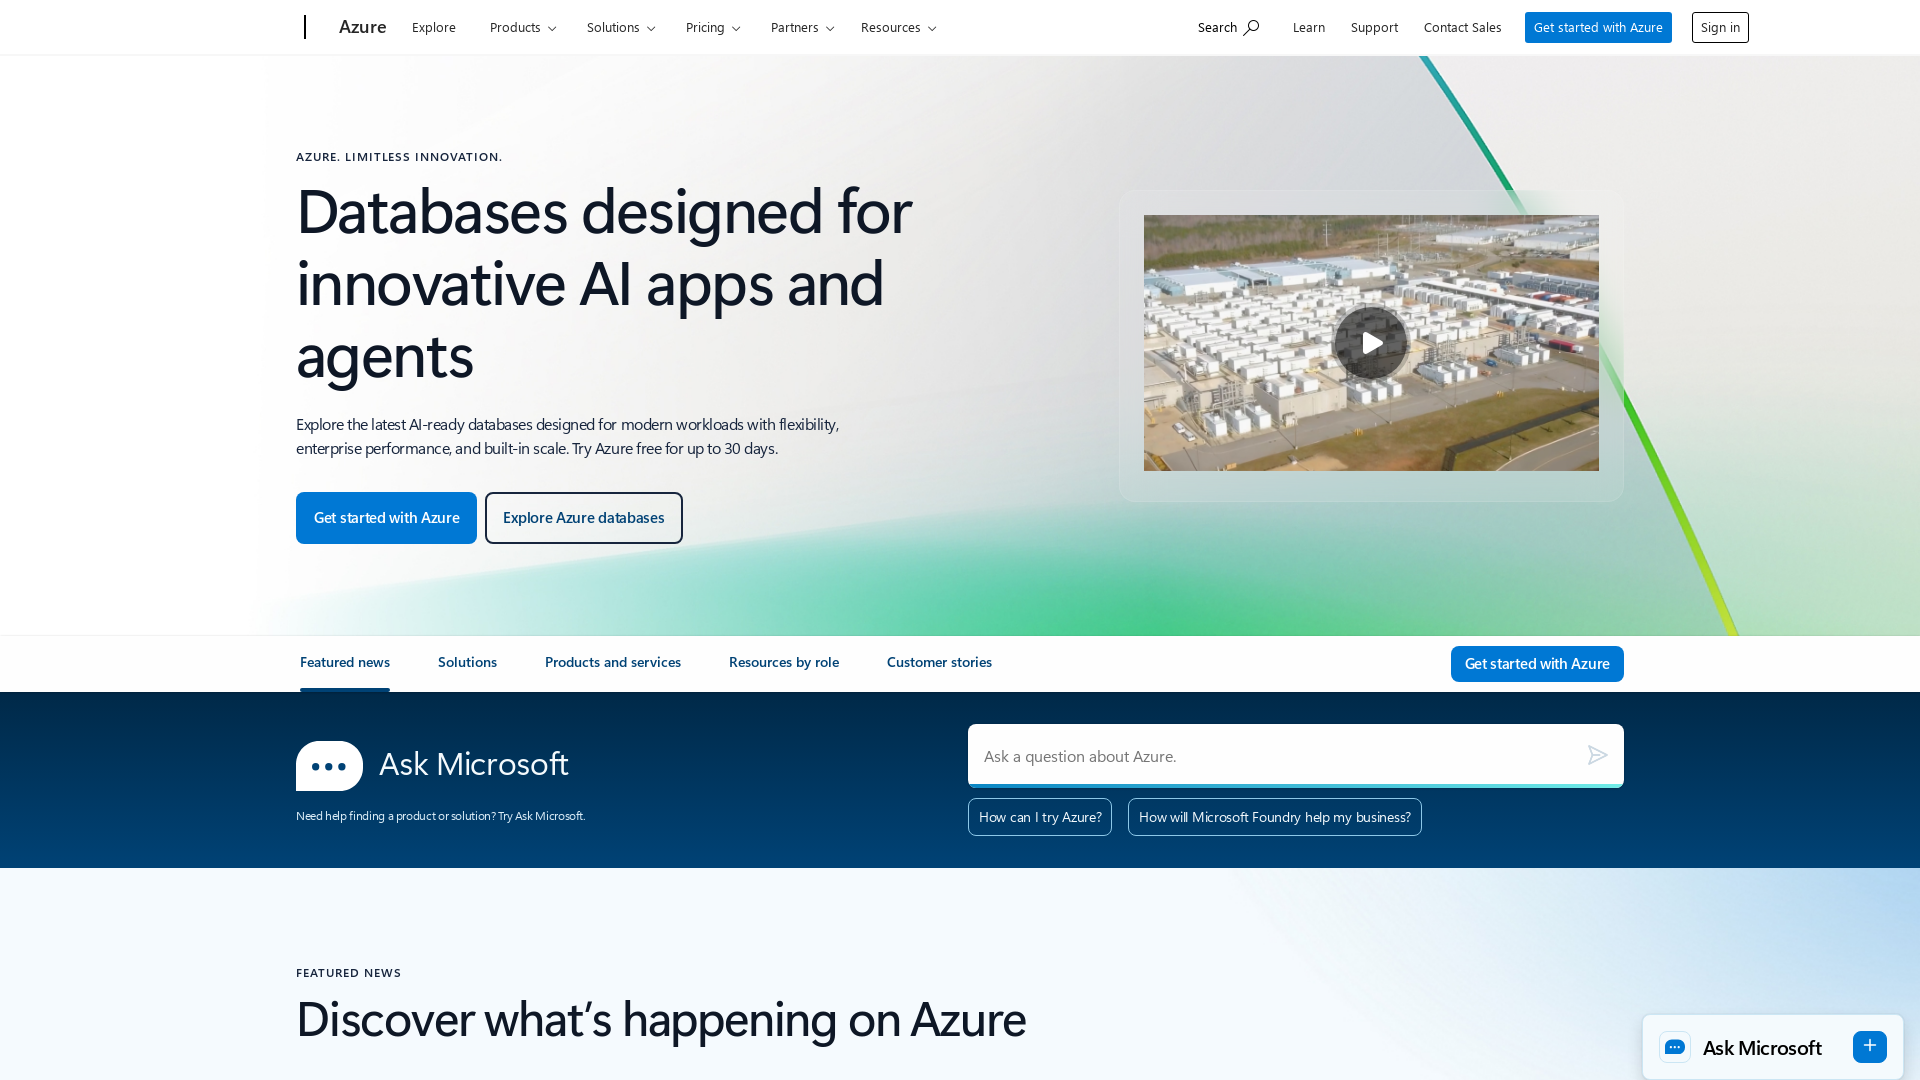

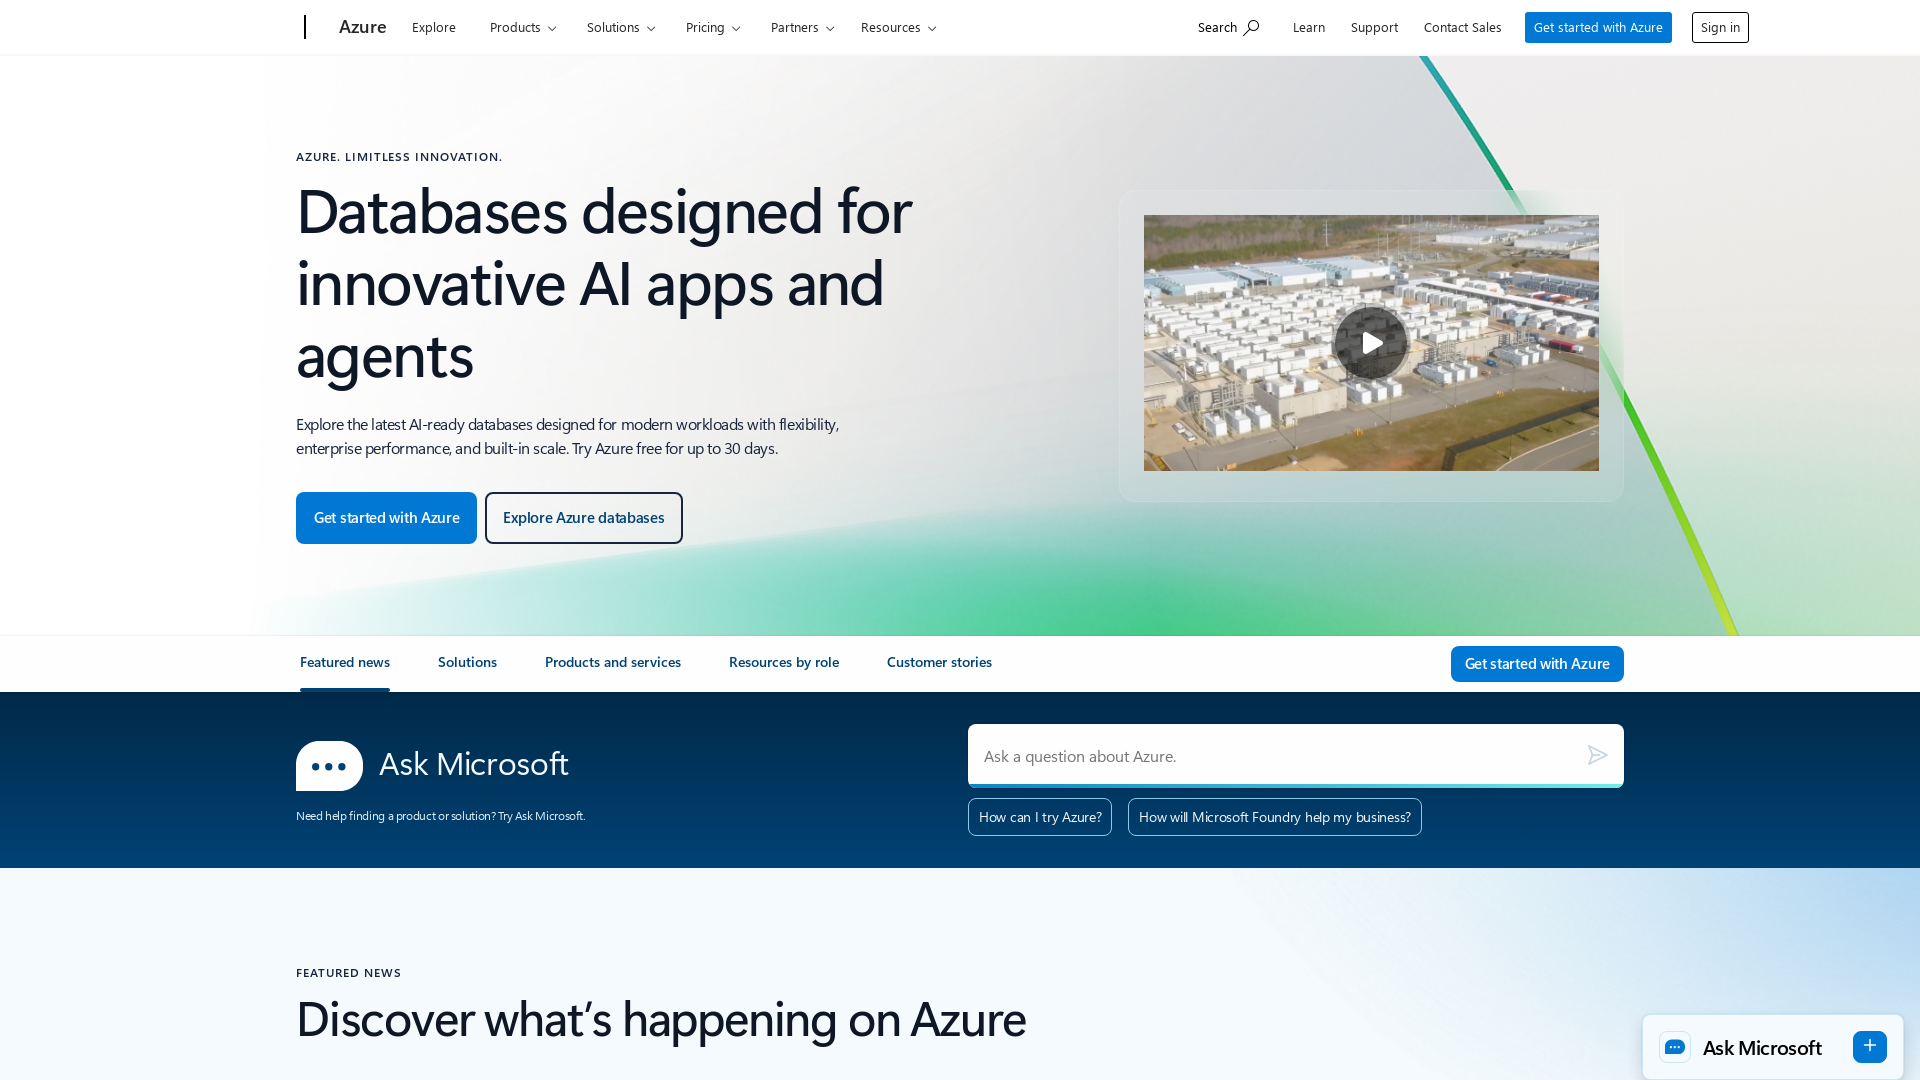